Tests Google Translate by entering Hebrew text into the translation input field

Starting URL: https://translate.google.com/

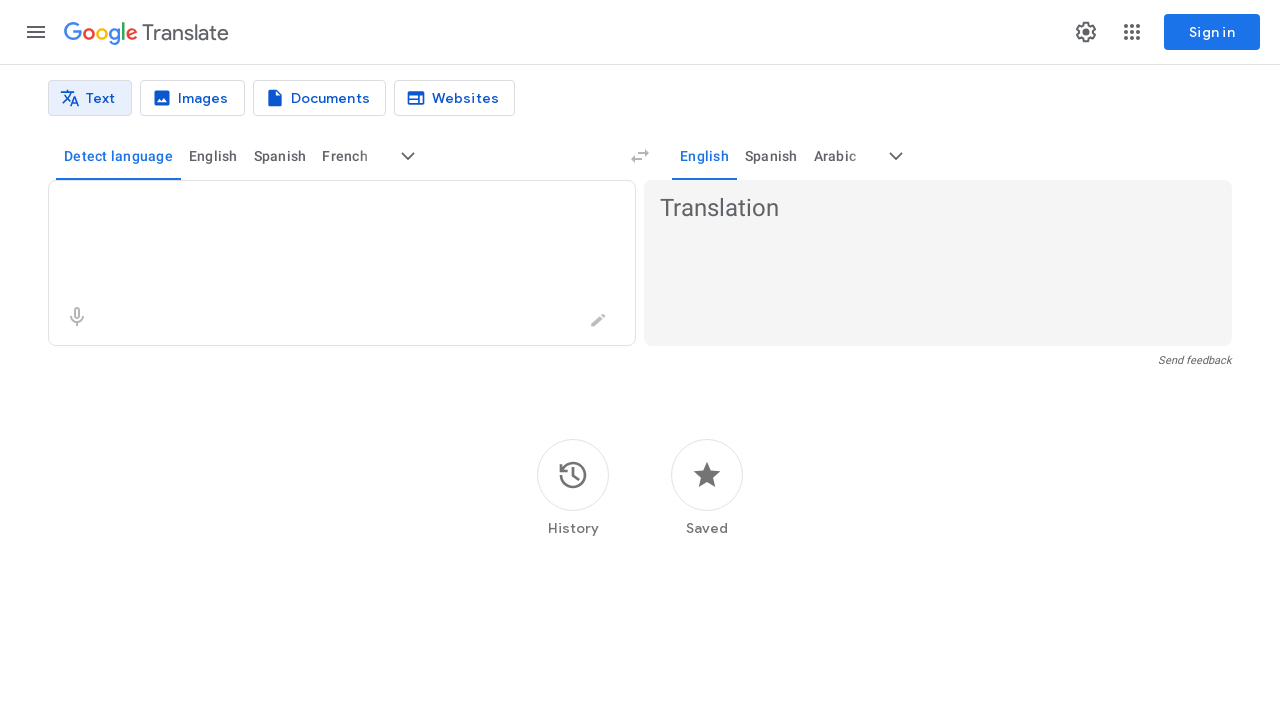

Filled translation input field with Hebrew text 'שלום חבר' on textarea.er8xn
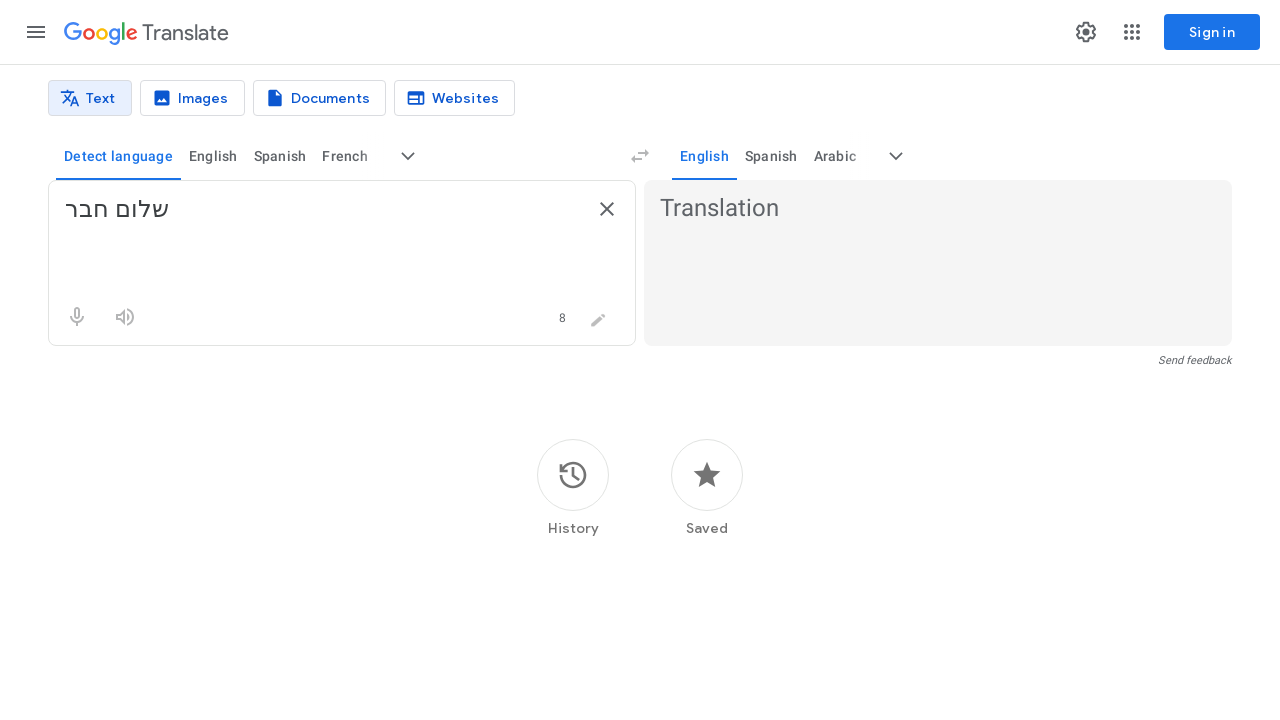

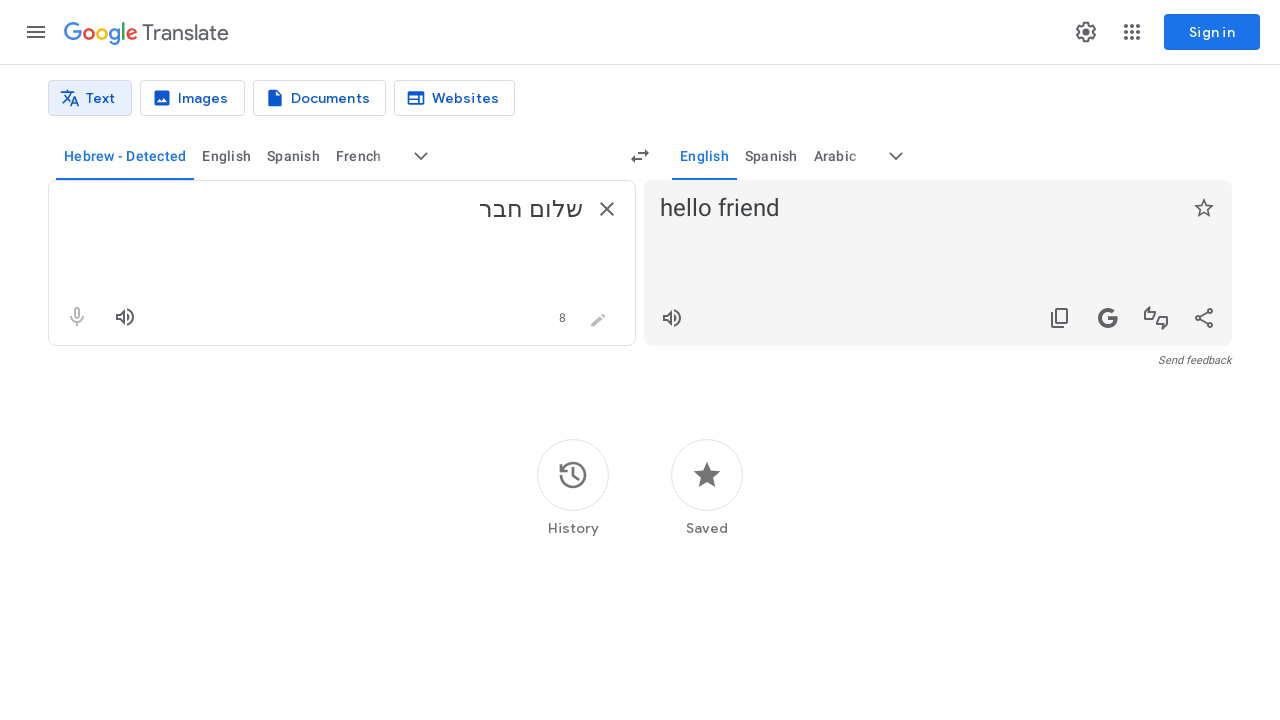